Tests checkbox functionality by clicking a checkbox to select it, verifying selection, clicking again to deselect, and verifying deselection. Also counts the total number of checkboxes on the page.

Starting URL: http://qaclickacademy.com/practice.php

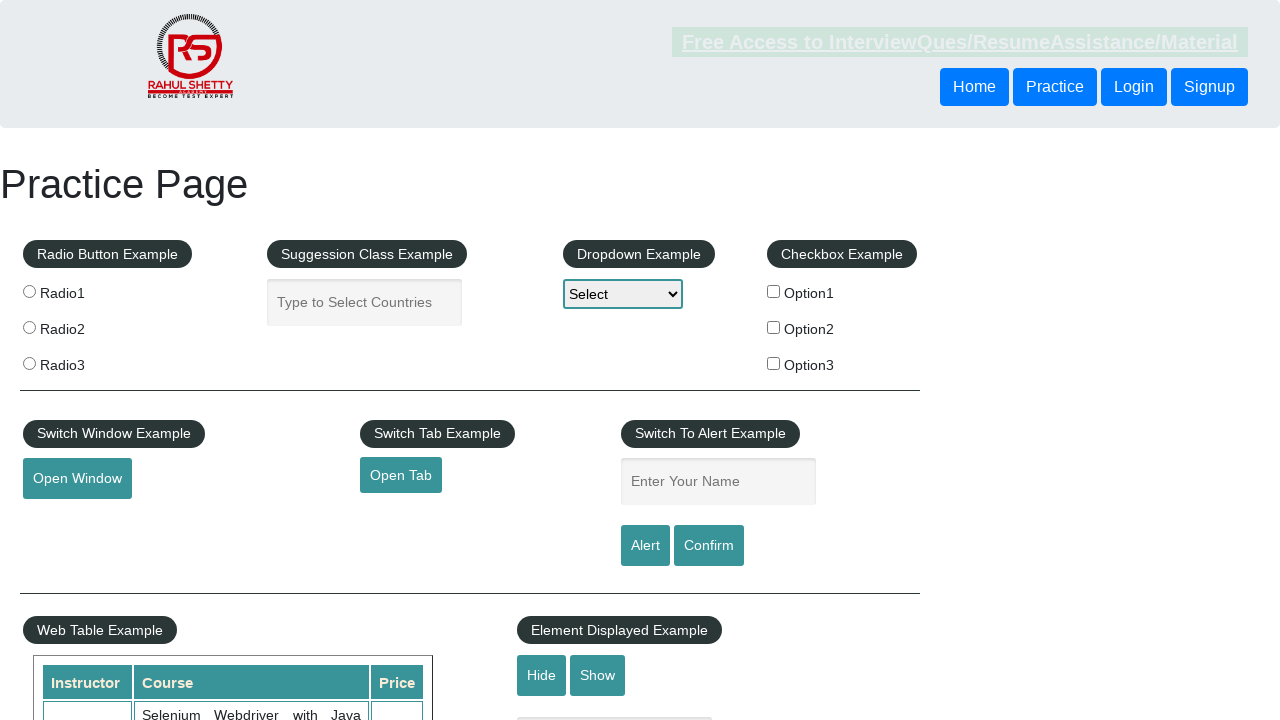

Clicked checkbox option 1 to select it at (774, 291) on input[id='checkBoxOption1']
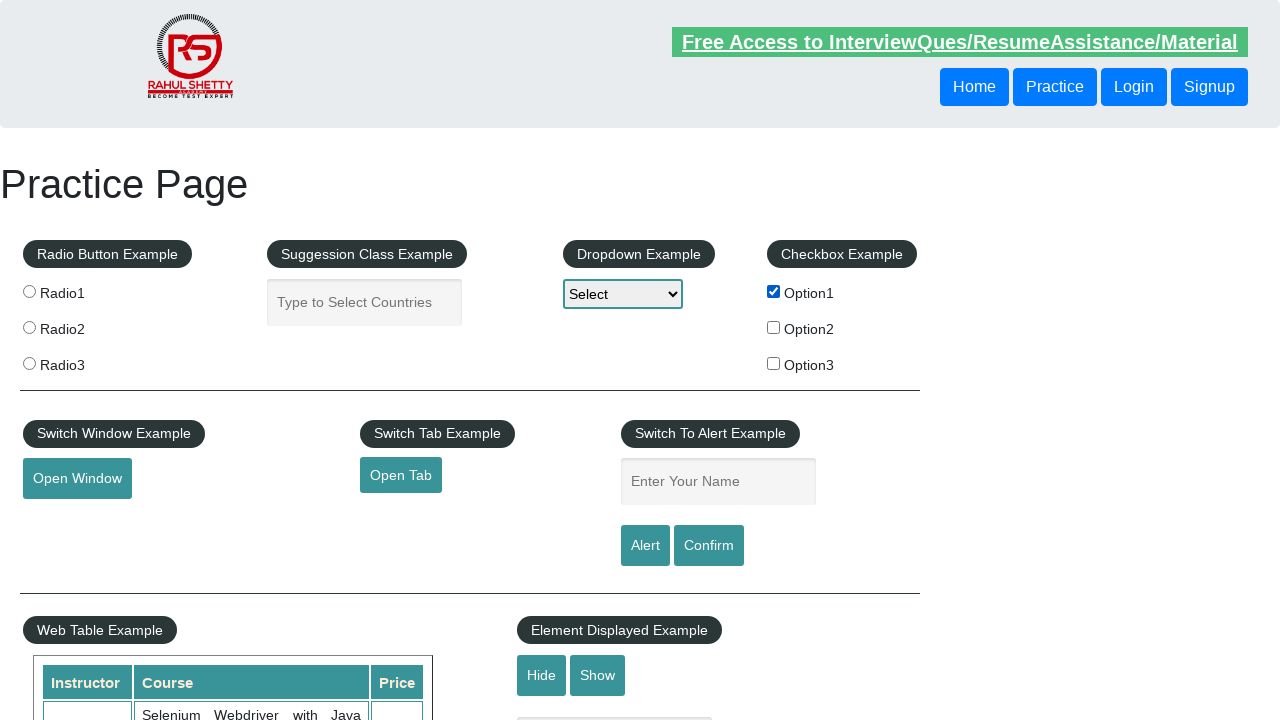

Verified checkbox option 1 is selected
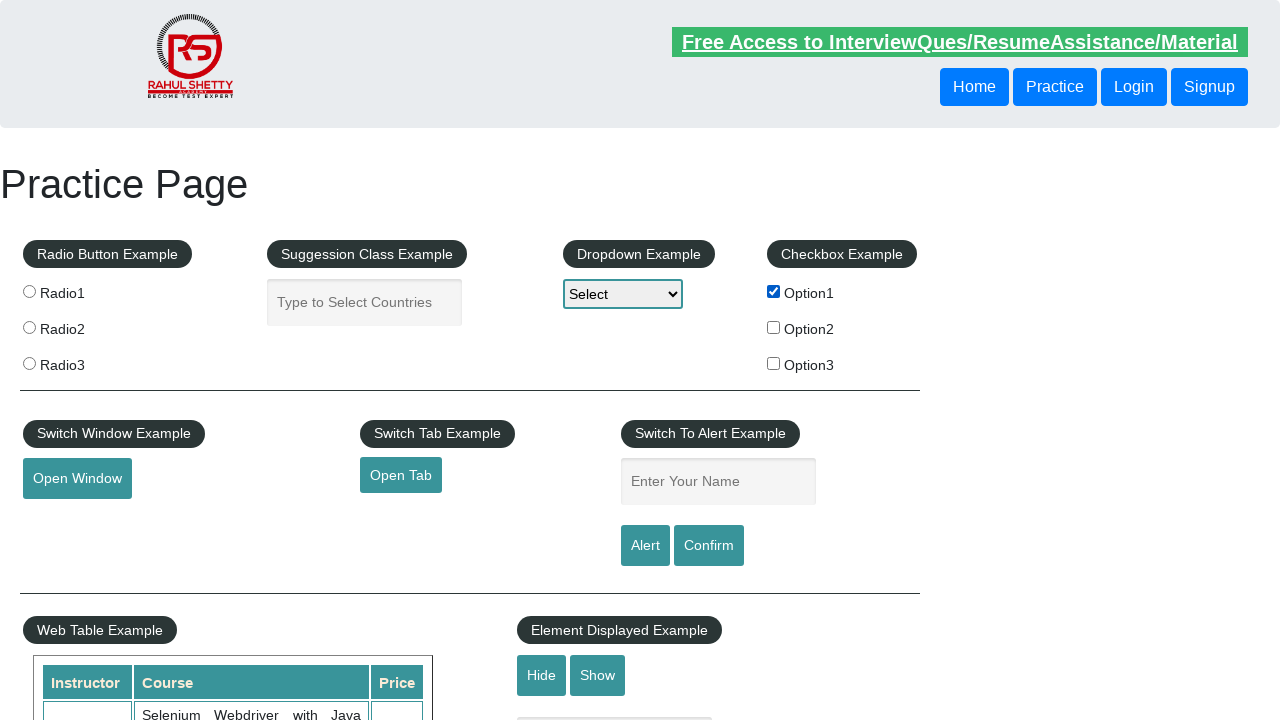

Clicked checkbox option 1 again to deselect it at (774, 291) on input[id='checkBoxOption1']
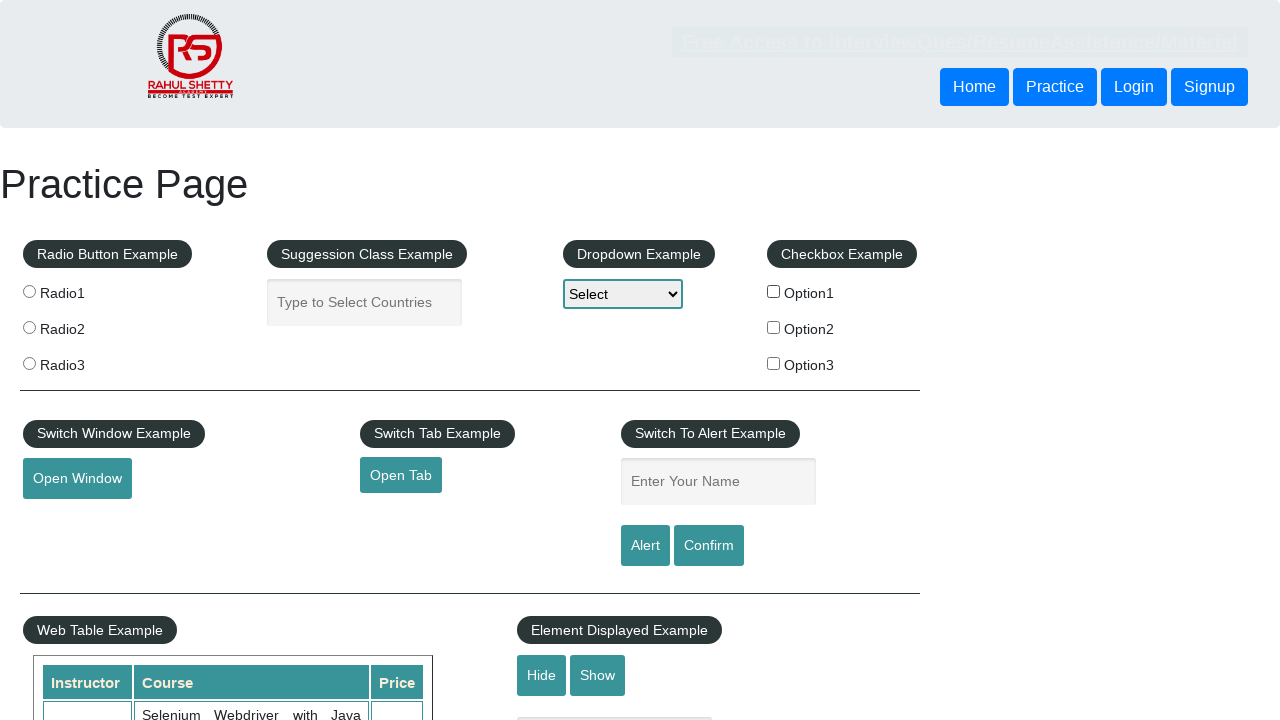

Verified checkbox option 1 is deselected
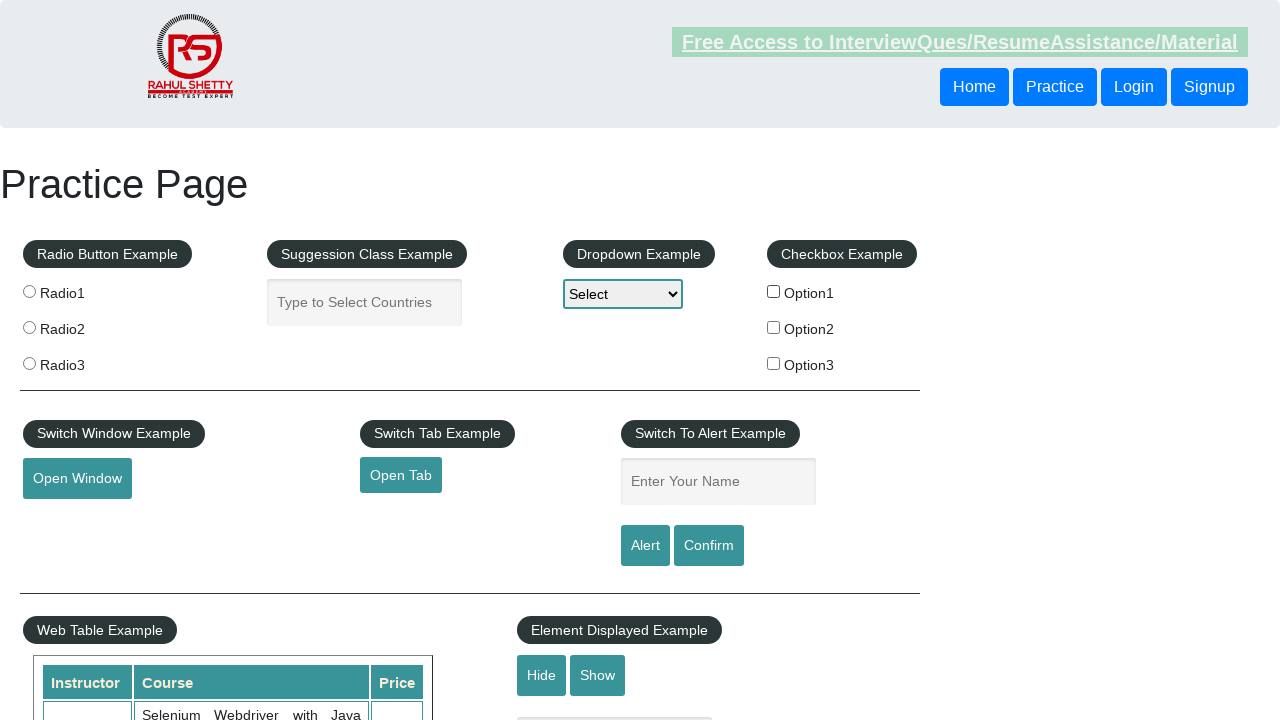

Counted 3 checkboxes on the page
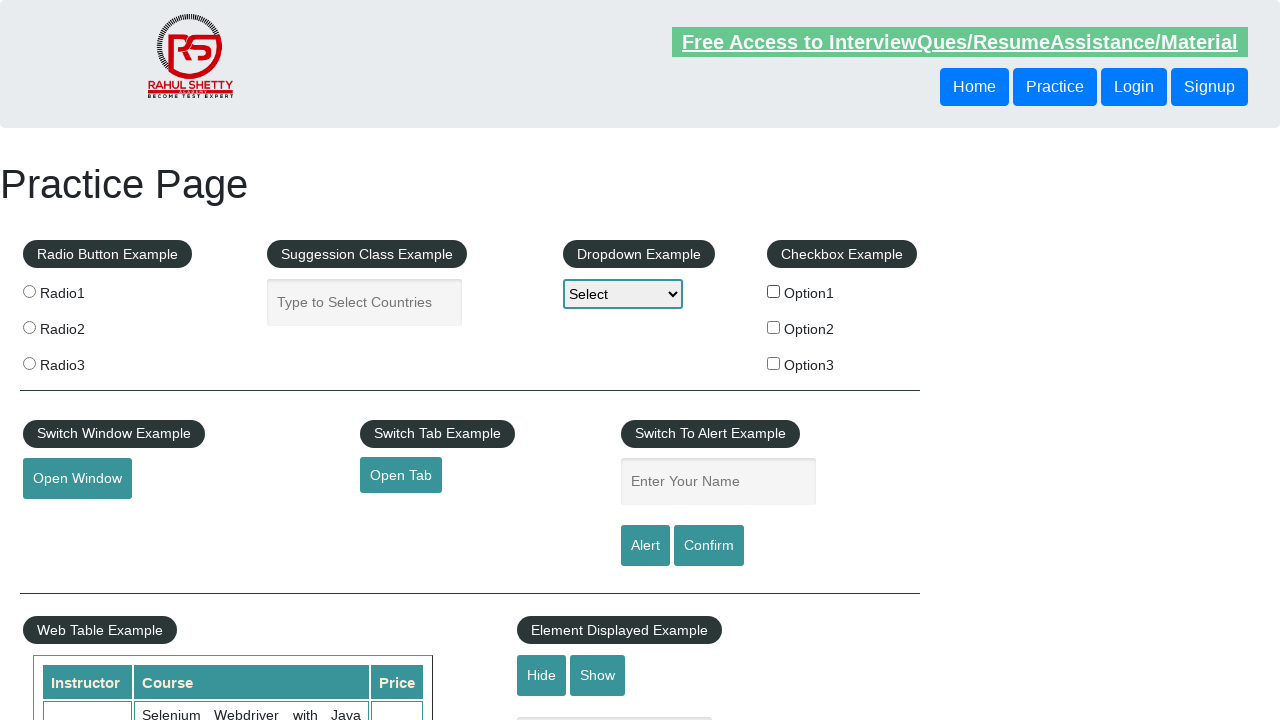

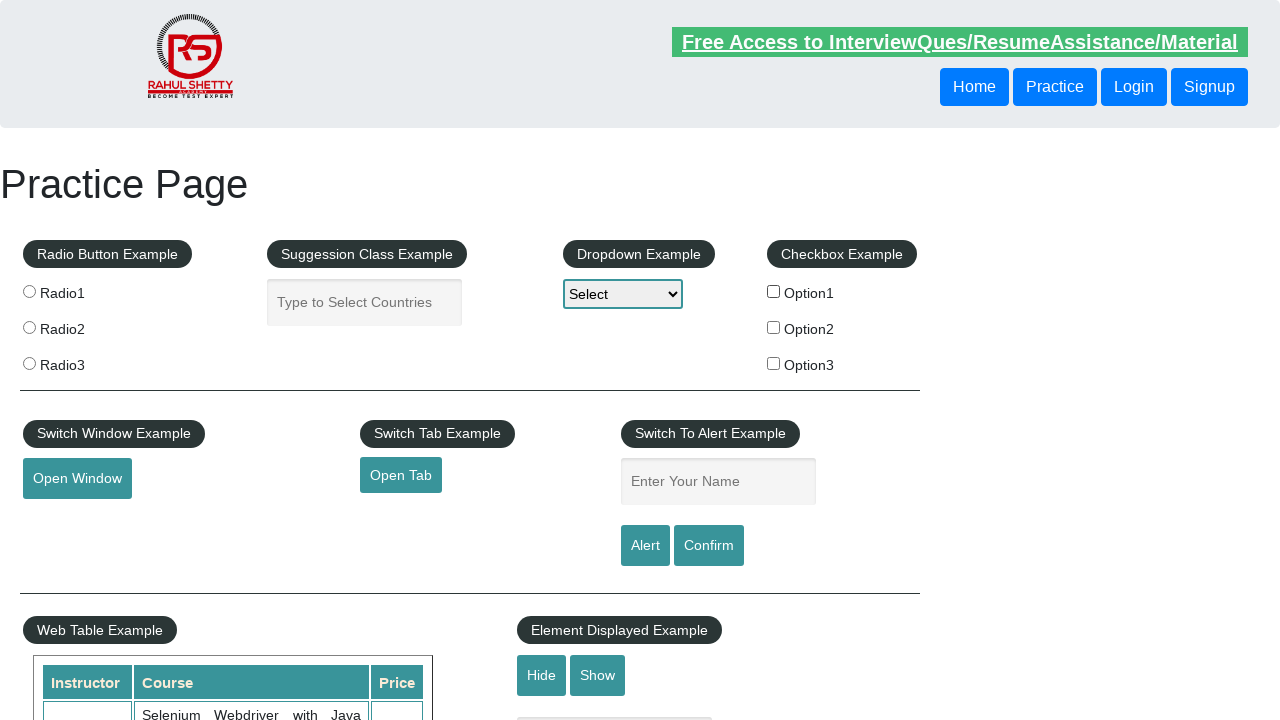